Tests mouse and keyboard operations on a registration form by entering text in the first name field, selecting and copying it using keyboard shortcuts, then pasting it into the last name field.

Starting URL: http://demo.automationtesting.in/Register.html

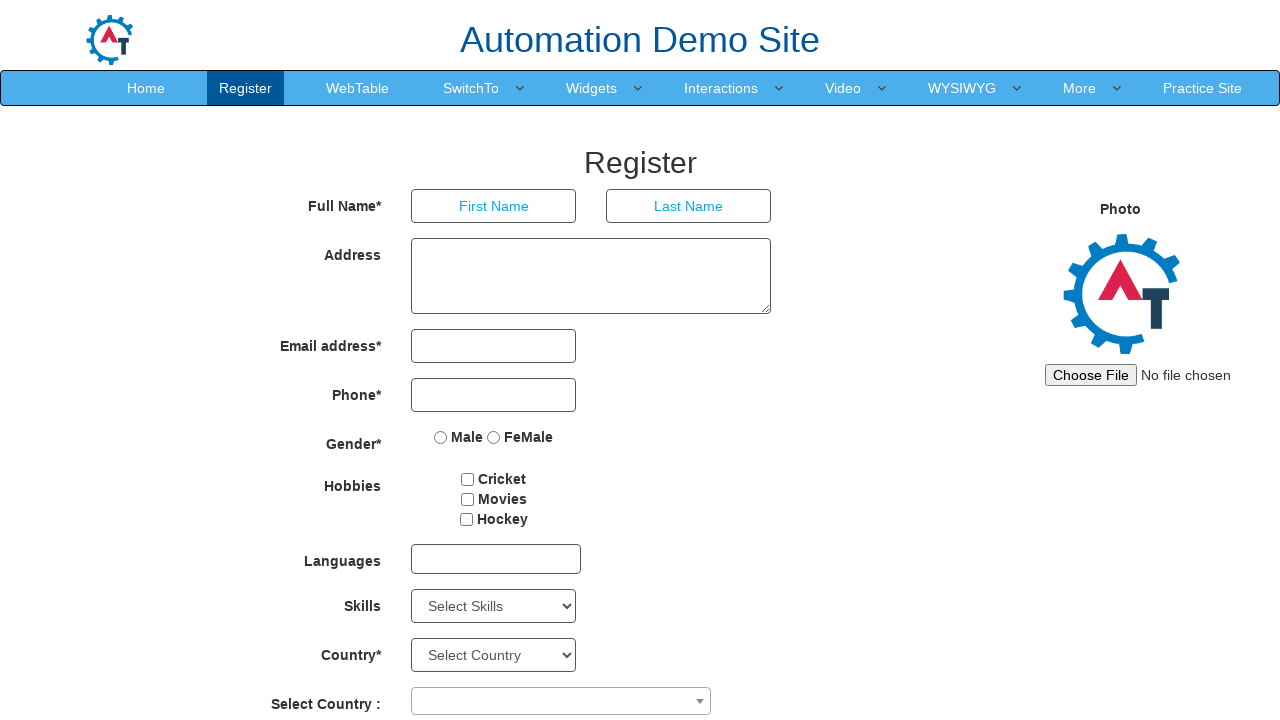

Entered 'admin' in the first name field on input[placeholder='First Name']
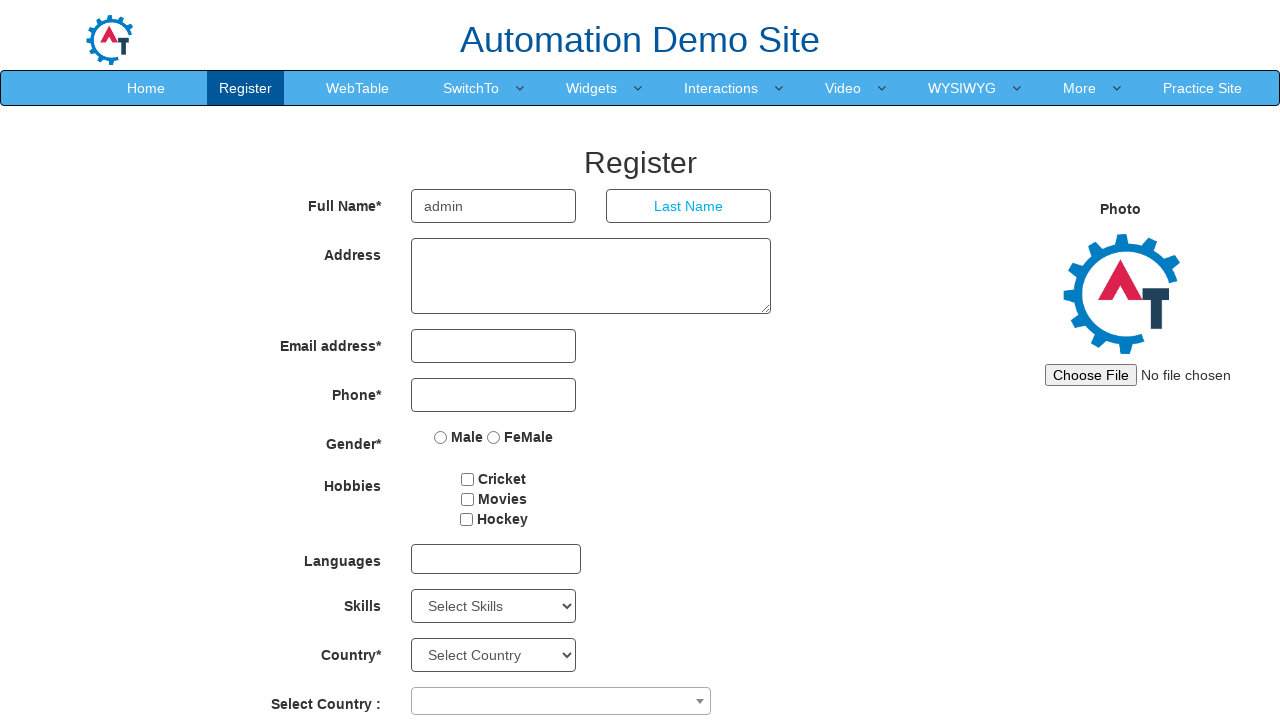

Clicked on the first name field to focus it at (494, 206) on input[placeholder='First Name']
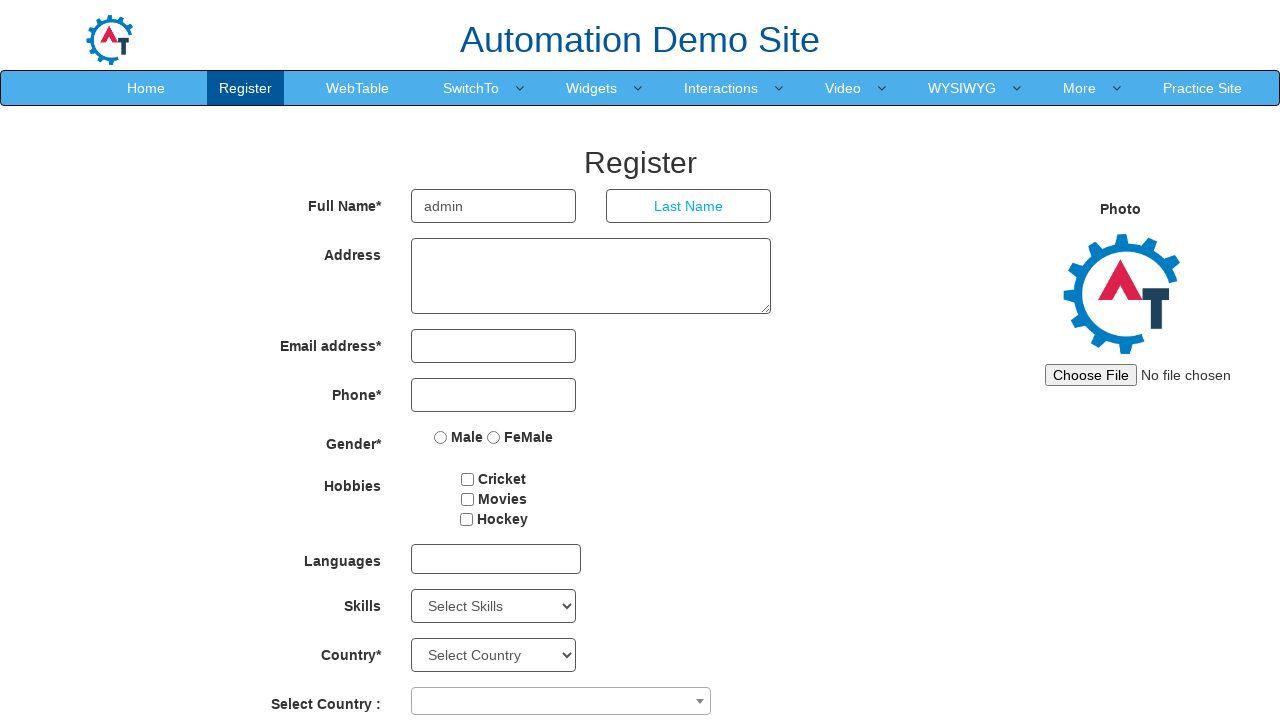

Double-clicked first name field to select all text at (494, 206) on input[placeholder='First Name']
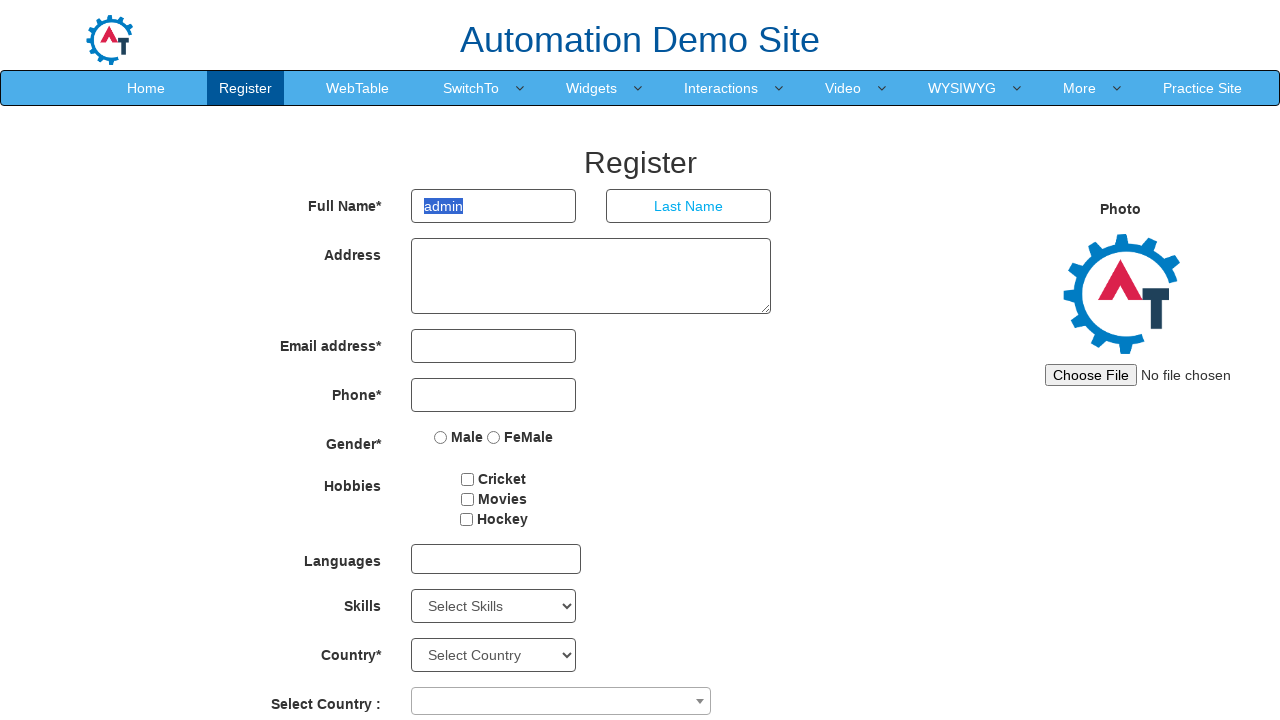

Copied selected text from first name field using Ctrl+C
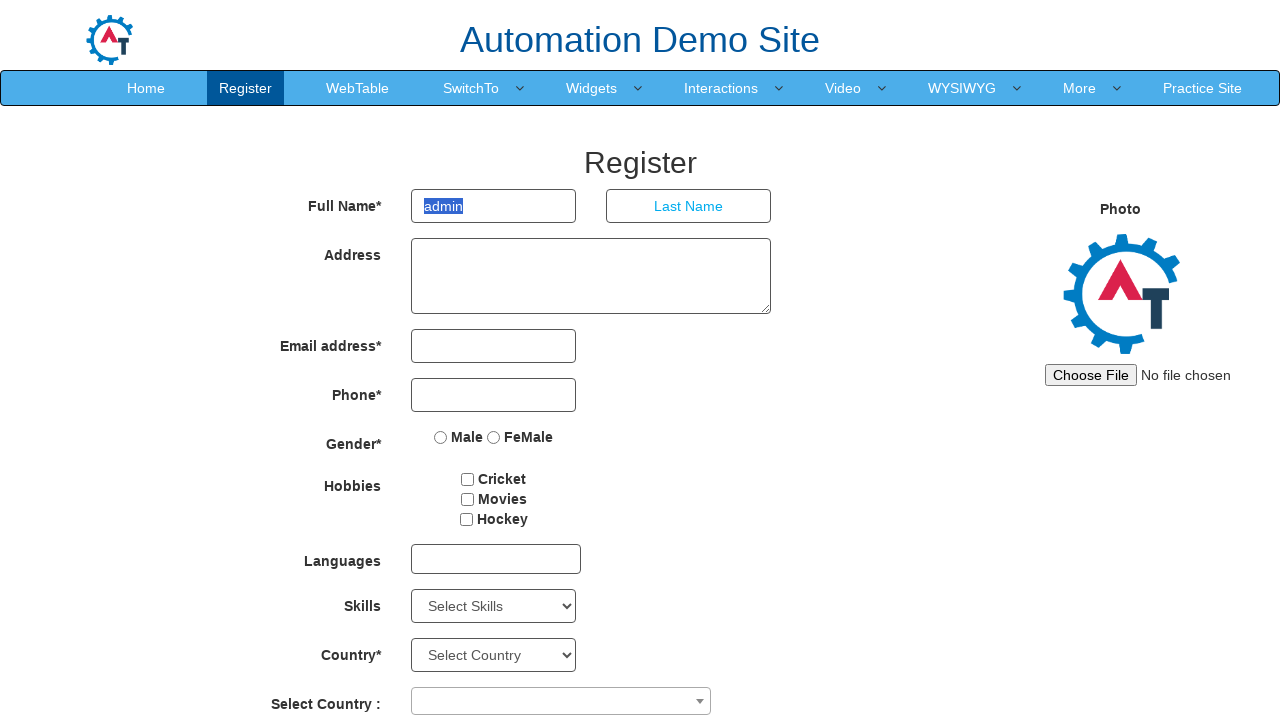

Clicked on the last name field at (689, 206) on input[placeholder='Last Name']
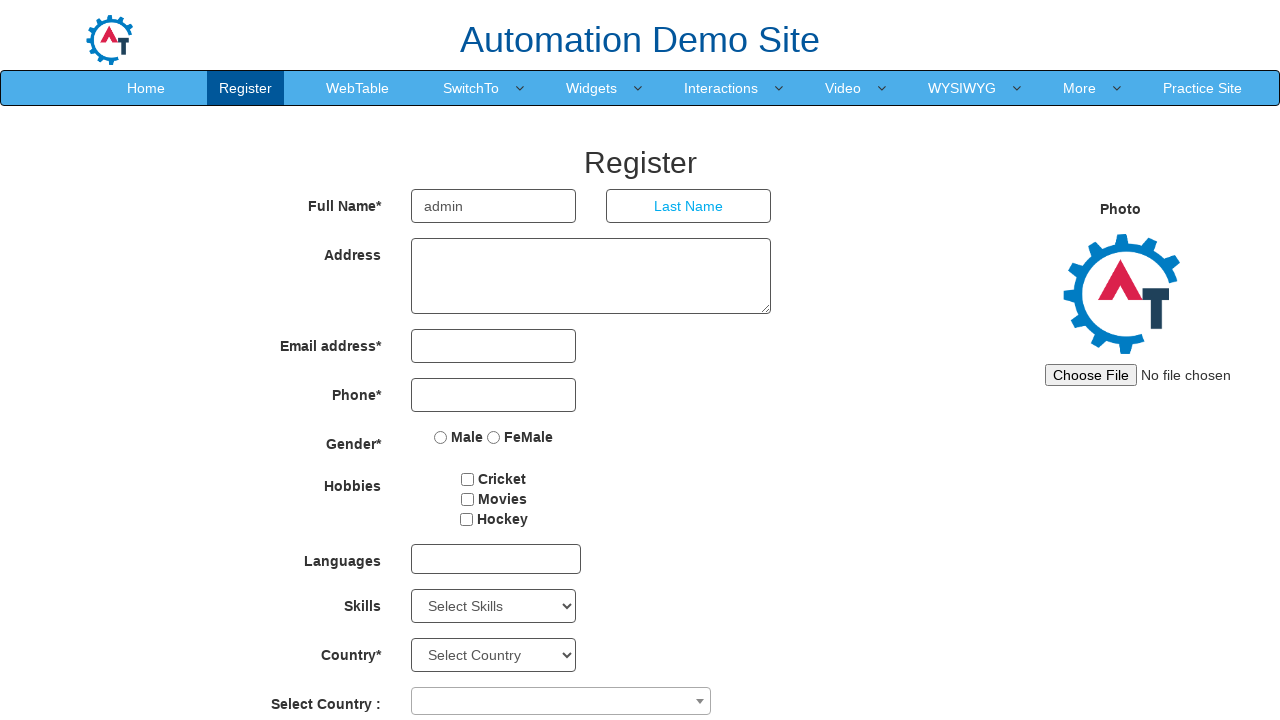

Pasted copied text into last name field using Ctrl+V
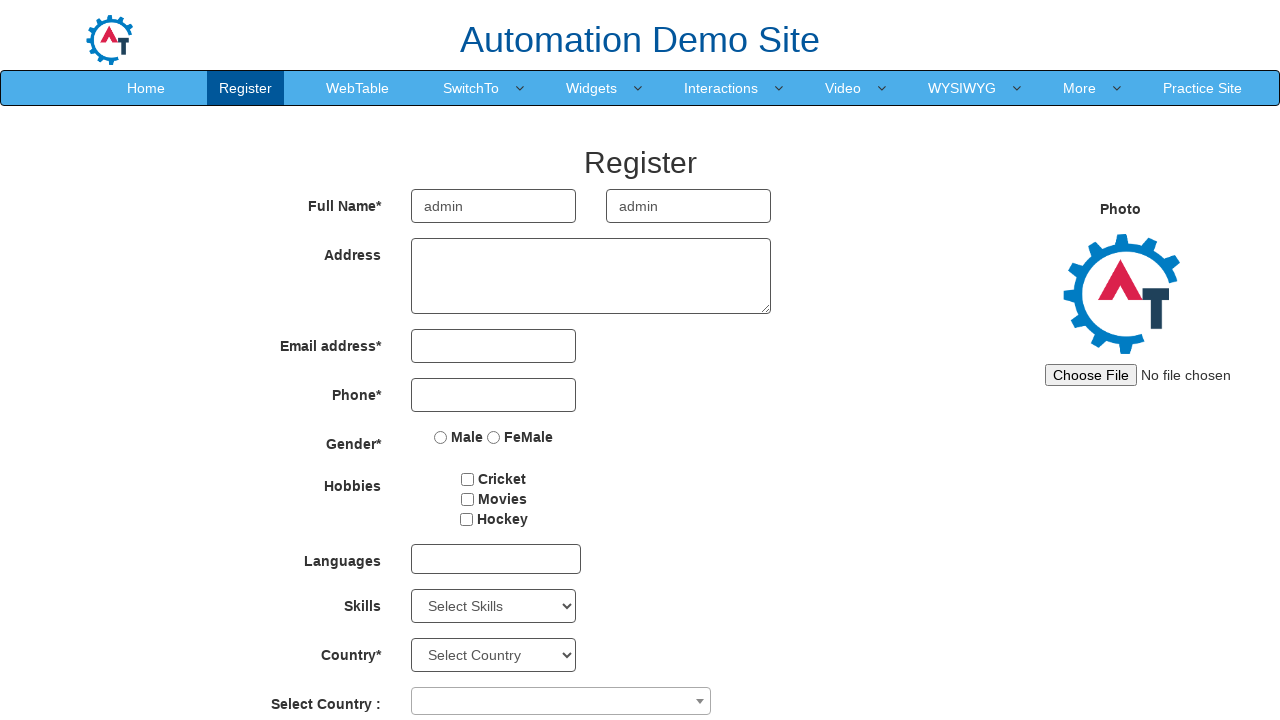

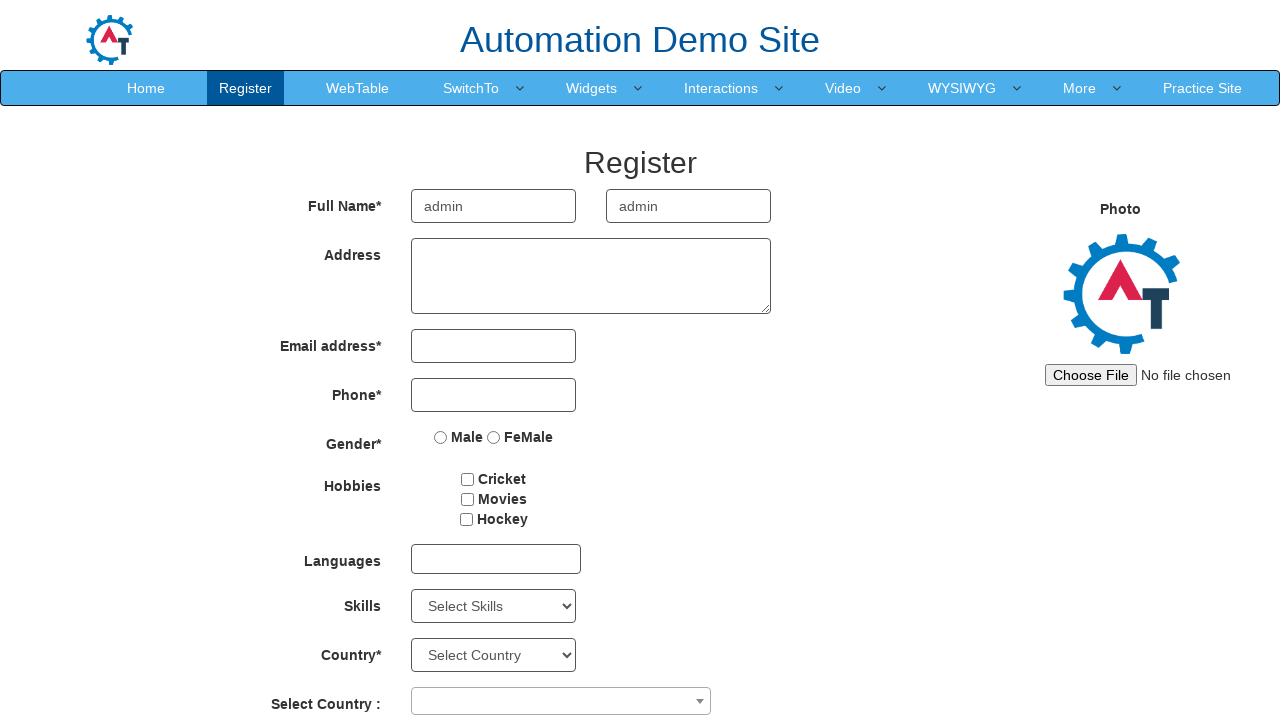